Tests drag and drop functionality by dragging an element from one location and dropping it into a target container

Starting URL: https://grotechminds.com/drag-and-drop/

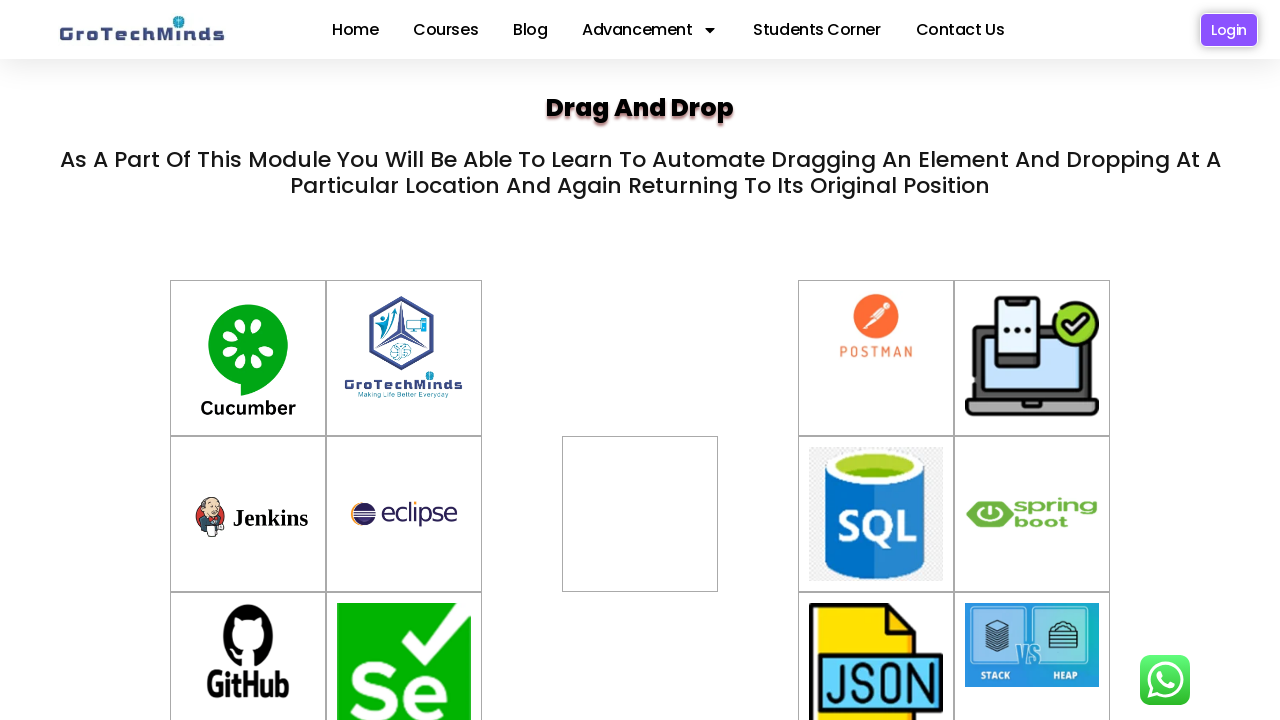

Located draggable element with ID 'drag11'
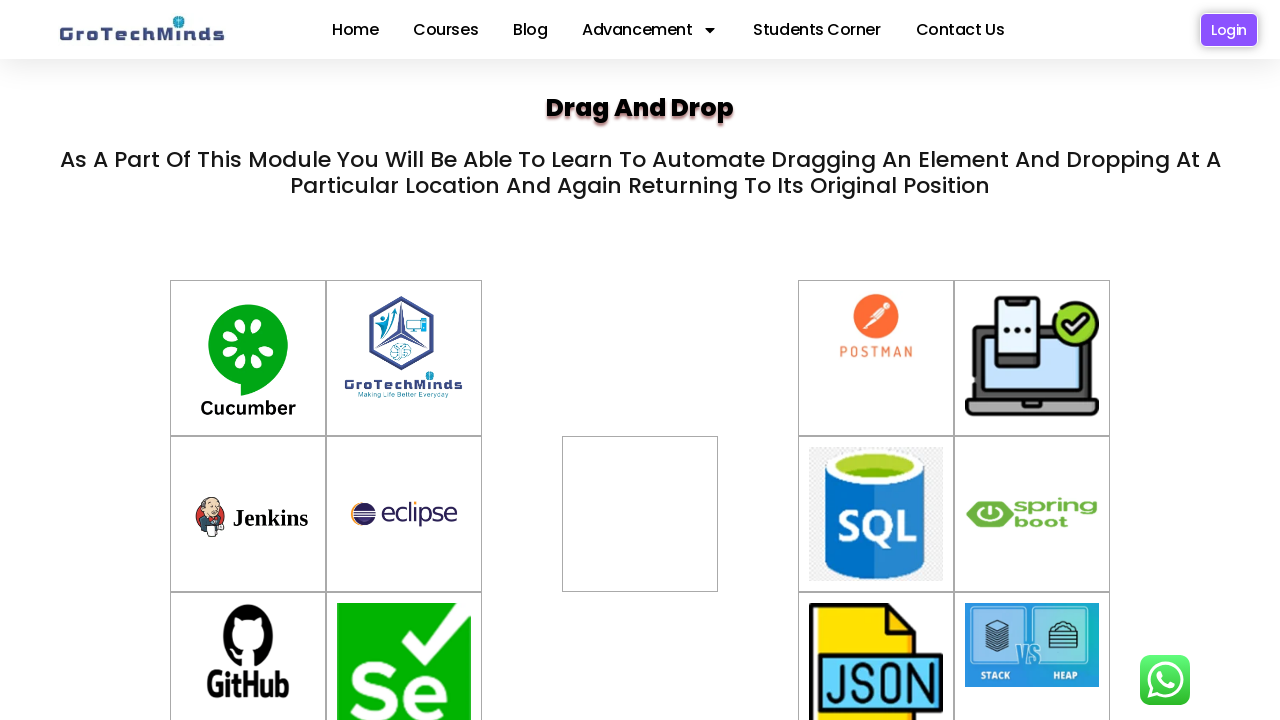

Located drop target container with ID 'div2'
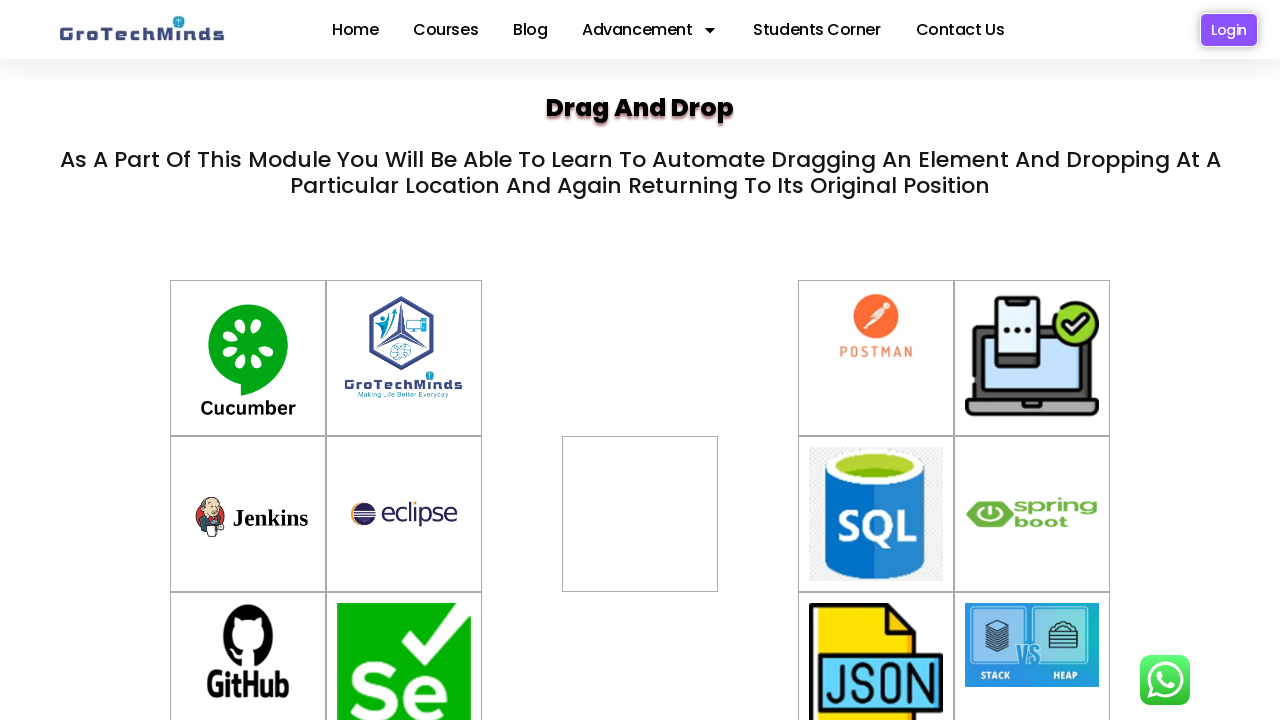

Dragged element from #drag11 and dropped it into #div2 at (640, 494)
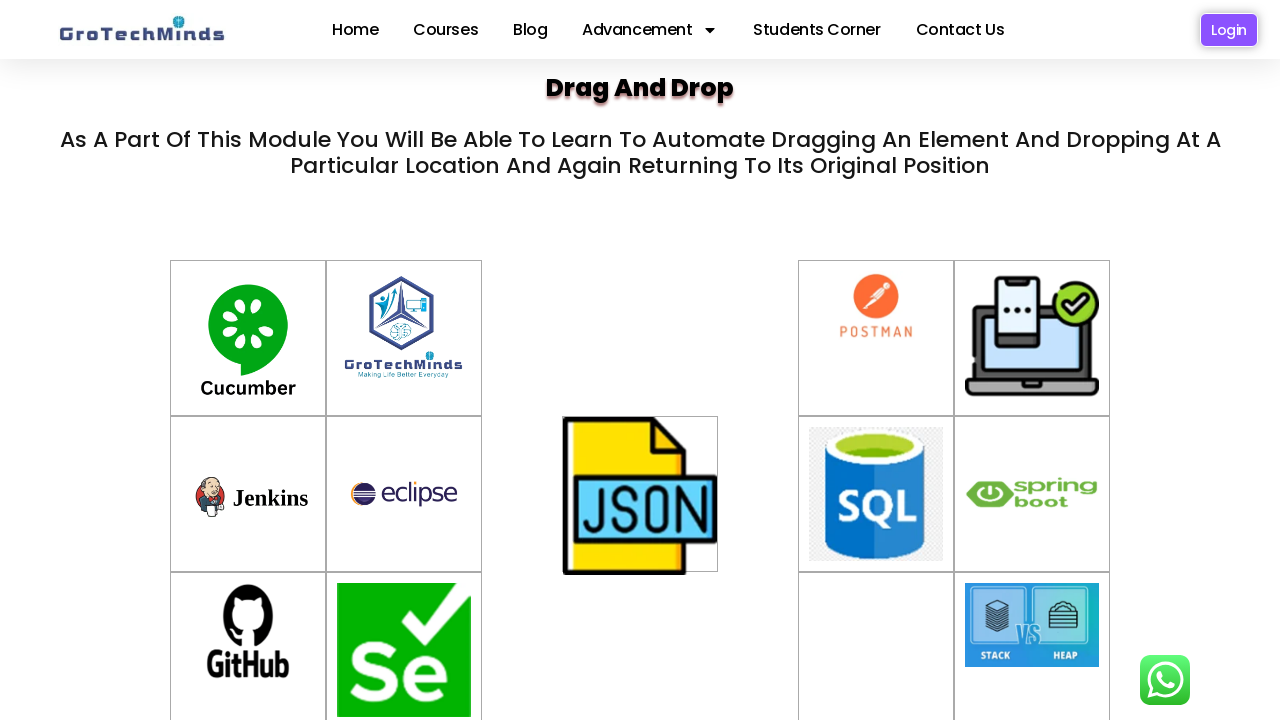

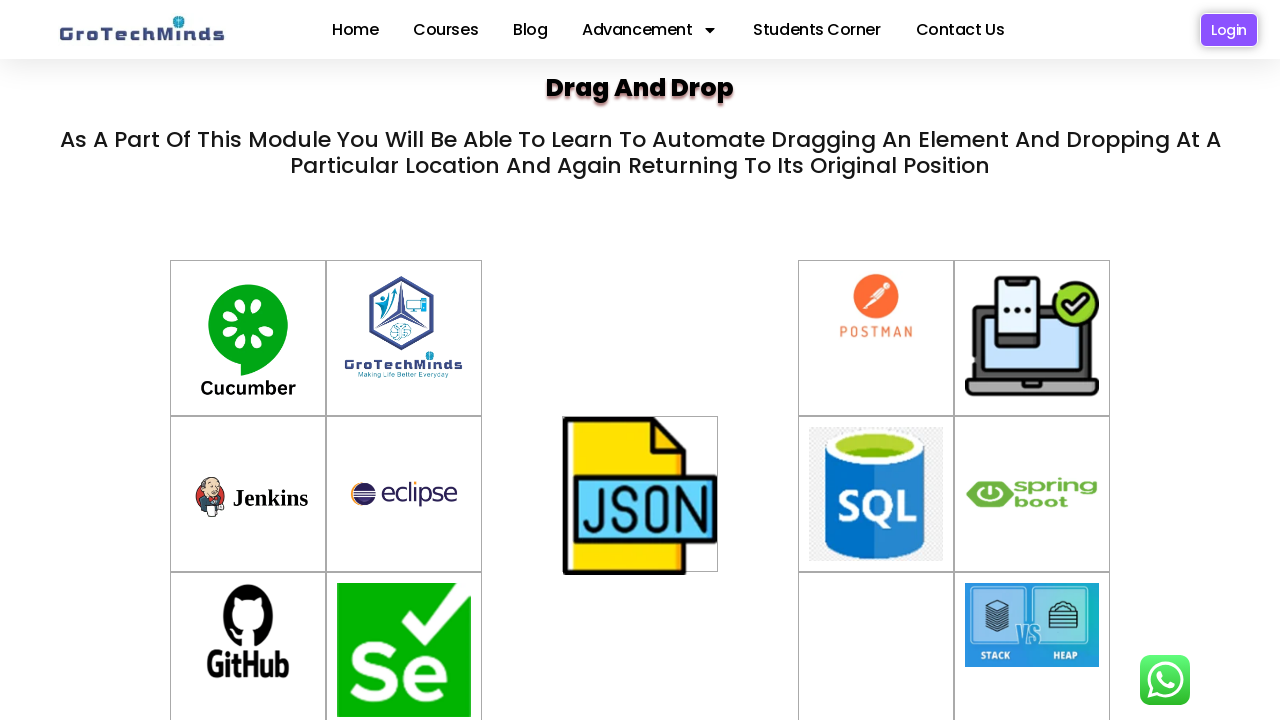